Tests the resizable widget functionality on jQueryUI demo page by switching to the iframe containing the widget and performing a drag action on the resize handle to resize the element.

Starting URL: https://jqueryui.com/resizable/

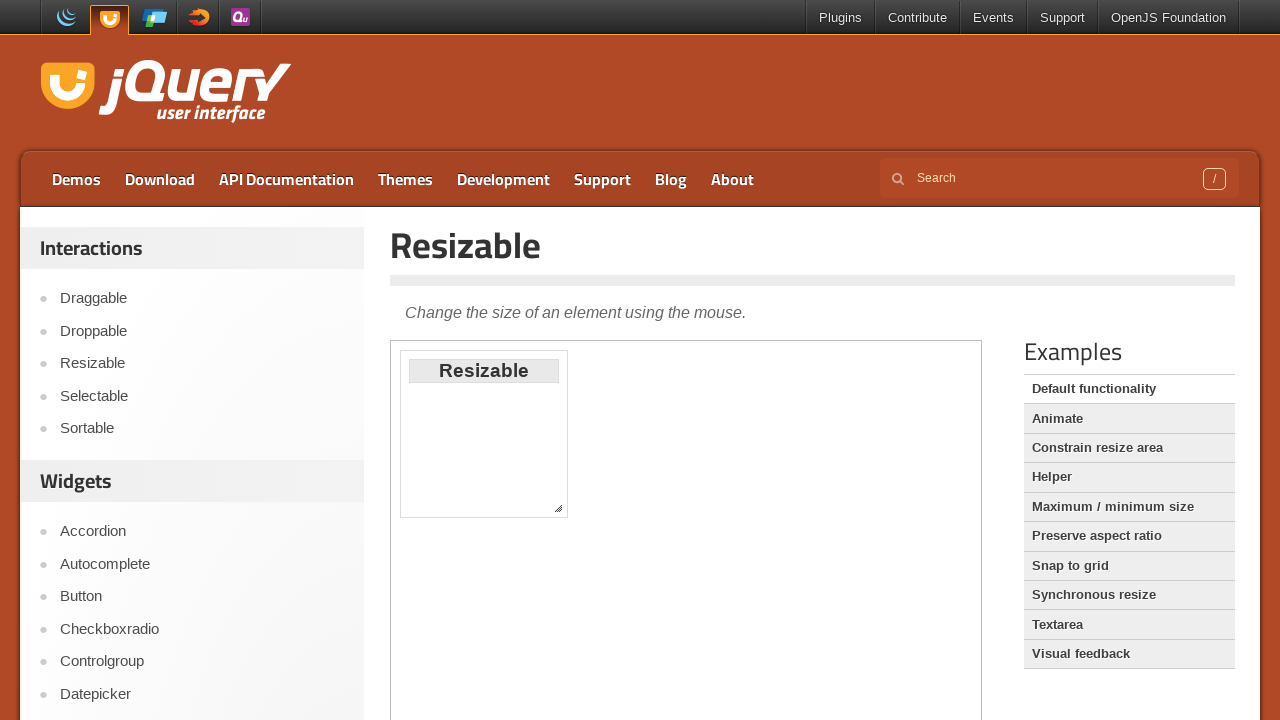

Located iframe containing resizable demo
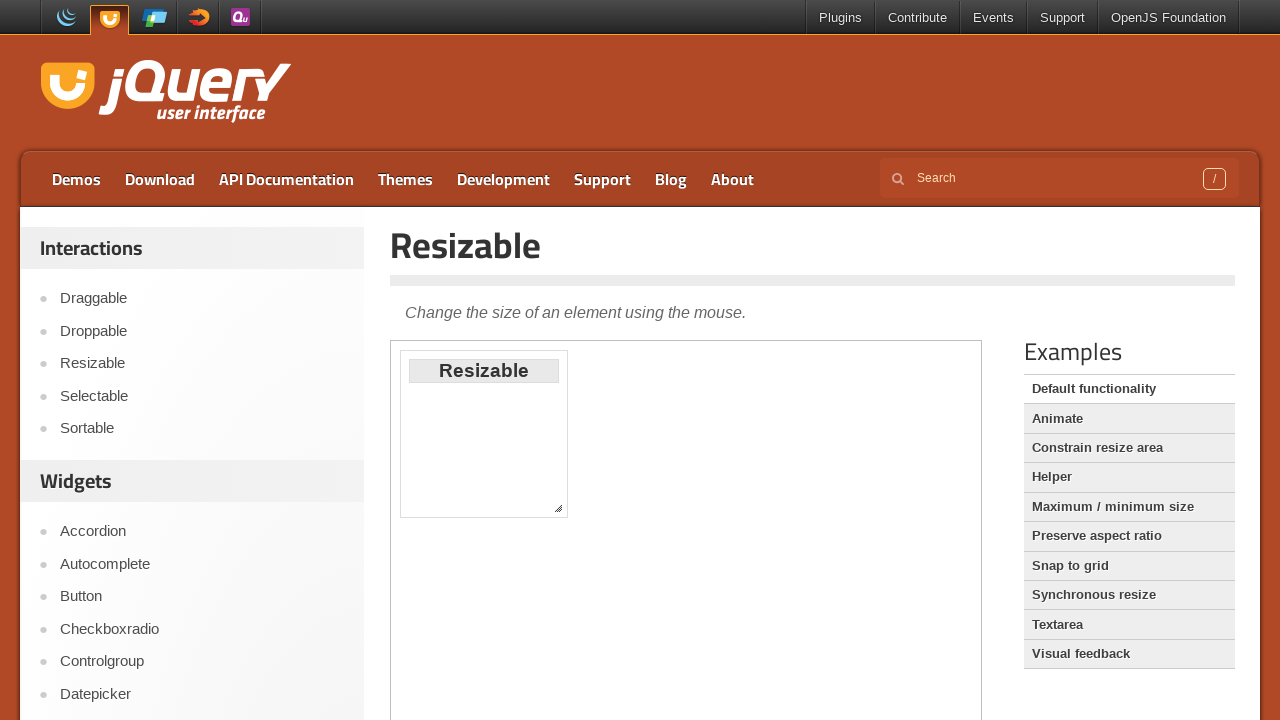

Located resize handle in bottom-right corner
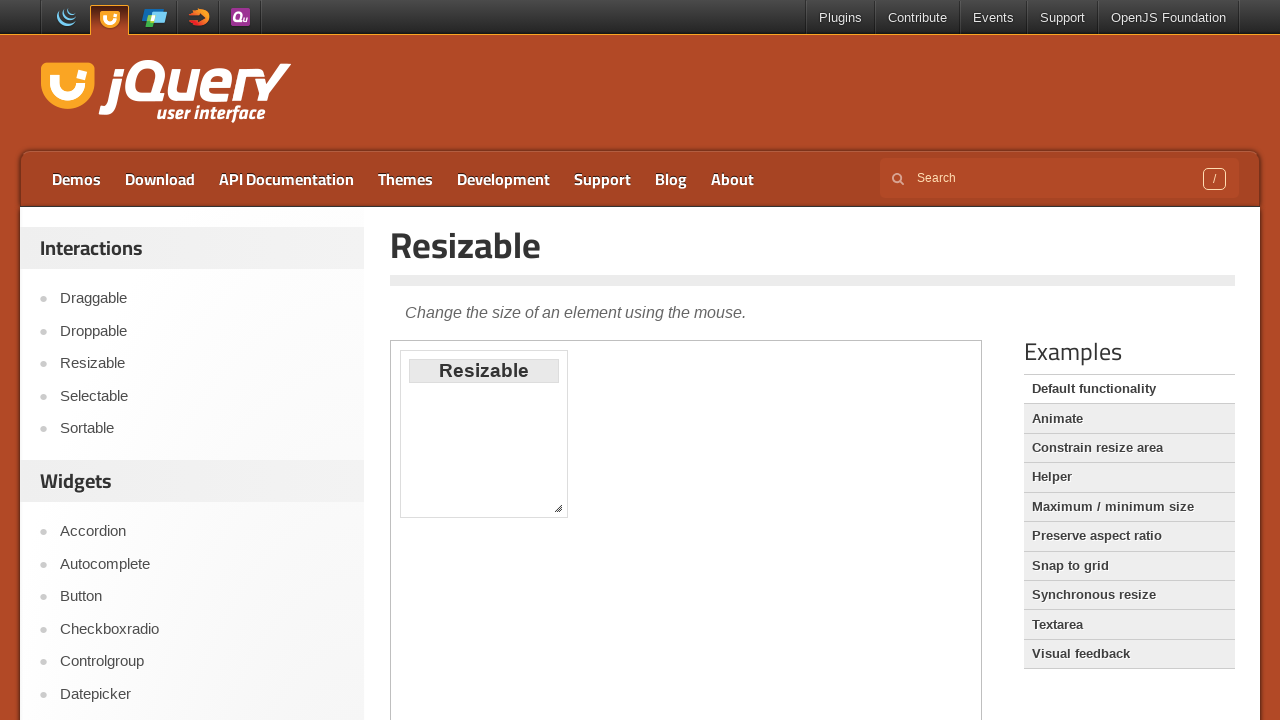

Retrieved bounding box of resize handle
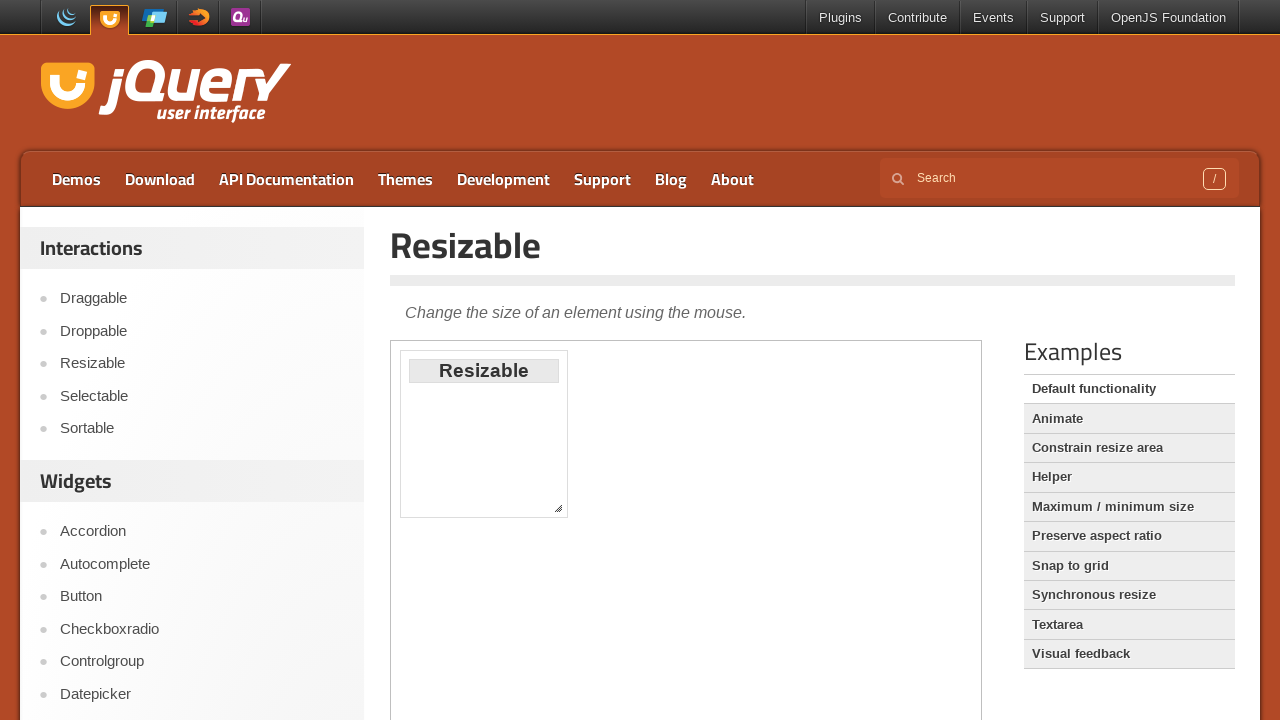

Moved mouse to resize handle position at (558, 508)
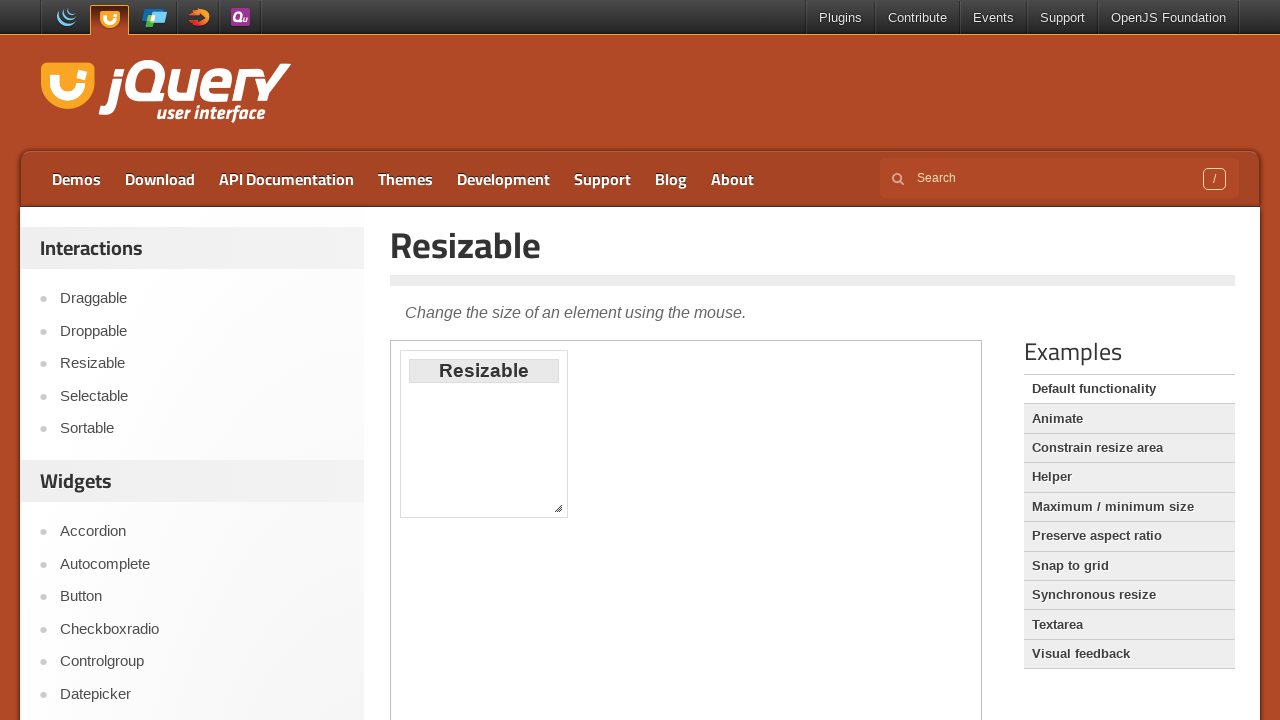

Pressed mouse button down on resize handle at (558, 508)
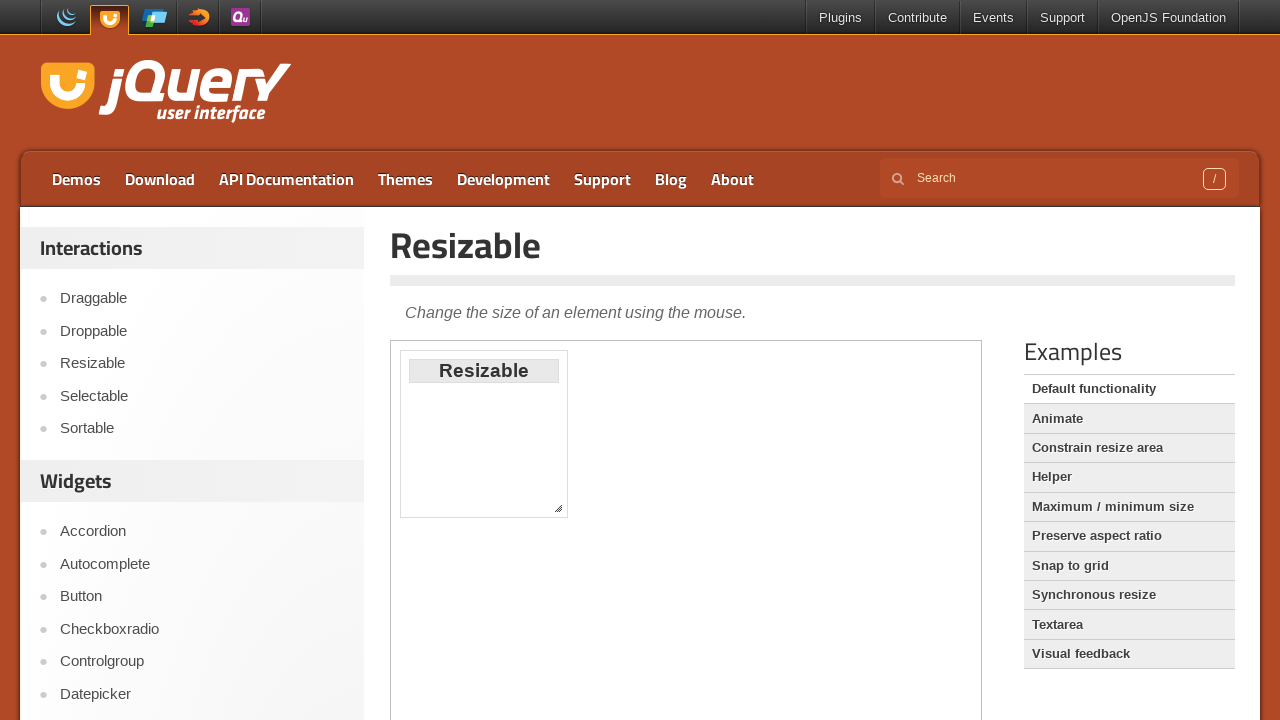

Dragged resize handle by offset (100, 90) at (658, 598)
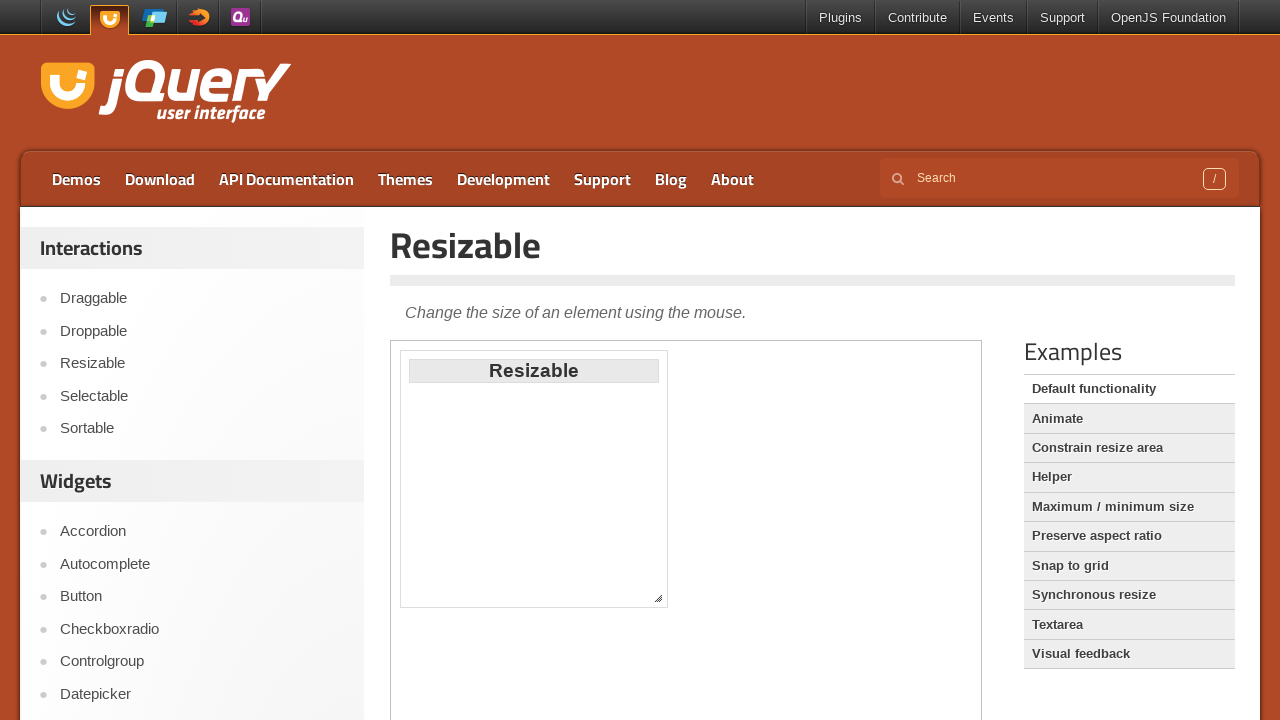

Released mouse button to complete resize action at (658, 598)
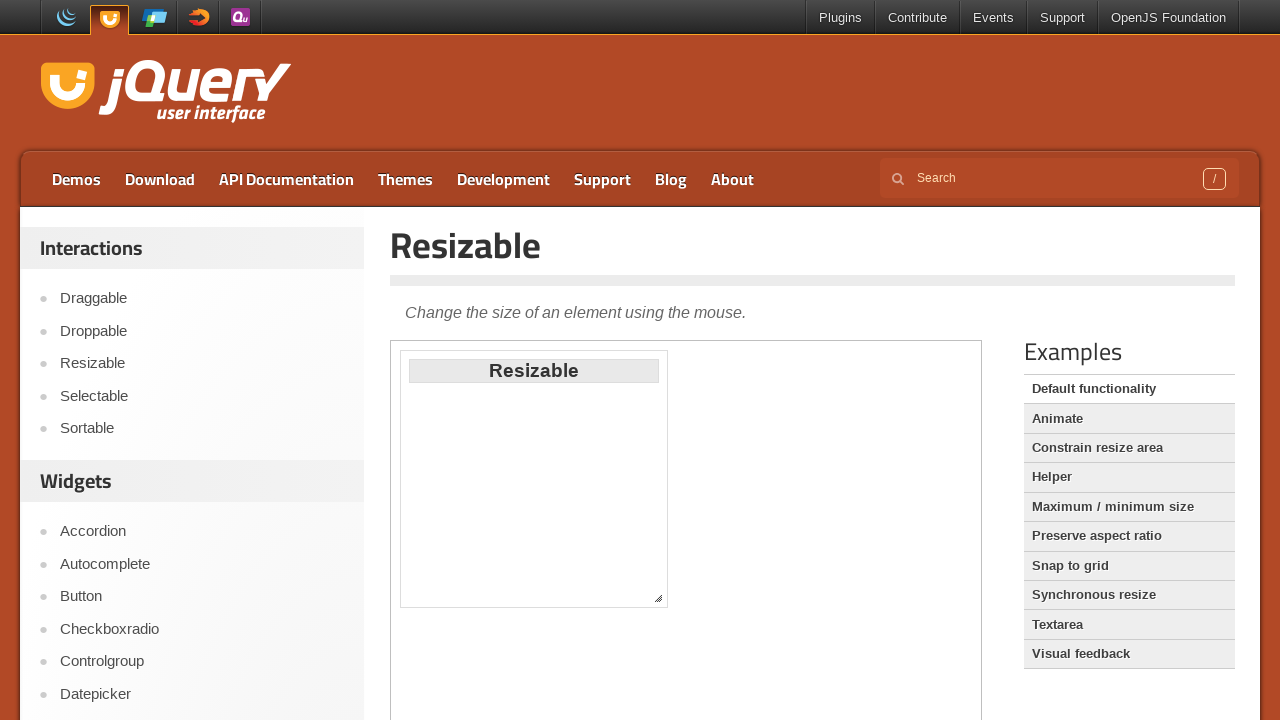

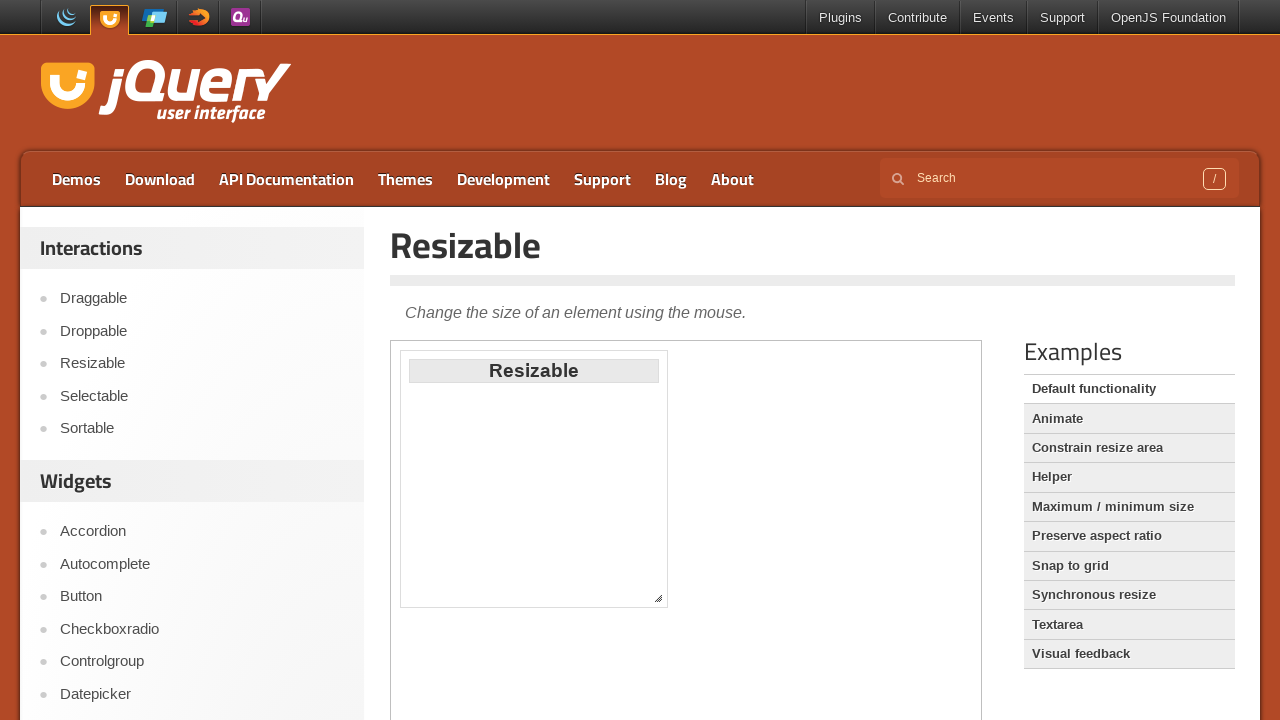